Tests JavaScript alert handling by clicking buttons that trigger different types of alerts (simple alert and prompt alert), accepting them and entering text in the prompt.

Starting URL: https://demoqa.com/alerts

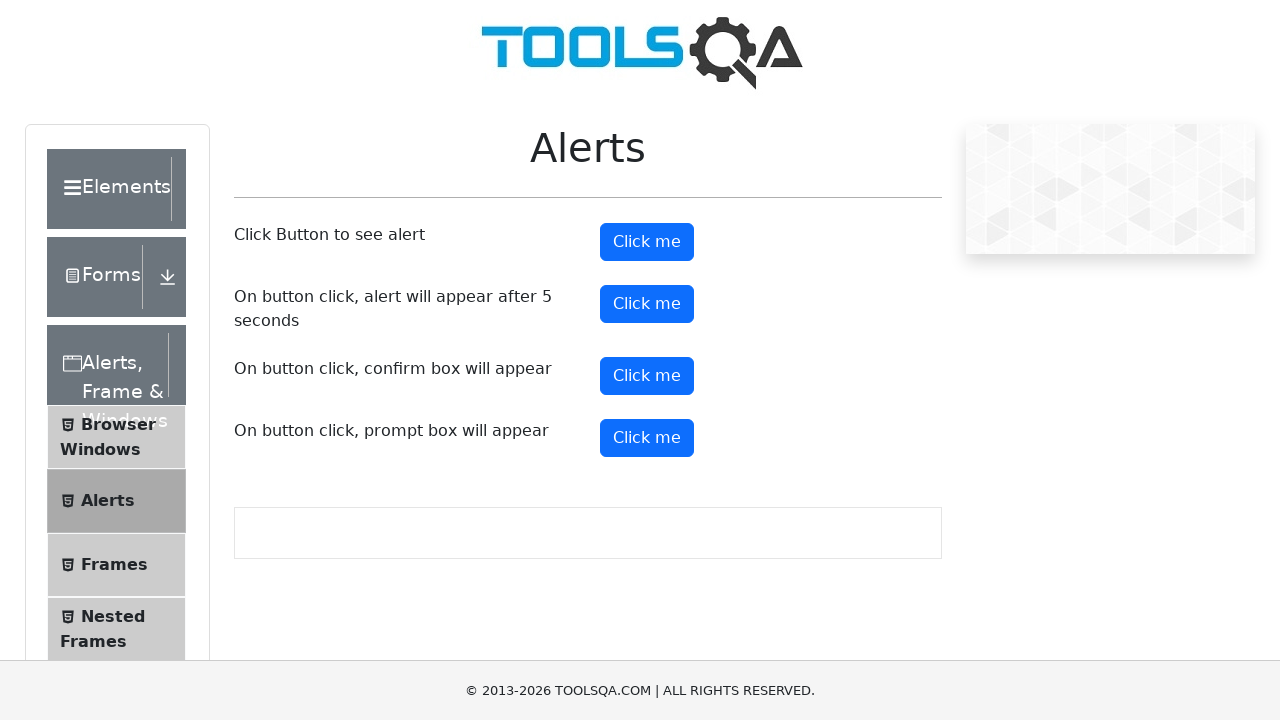

Clicked alert button and accepted simple alert at (647, 242) on #alertButton
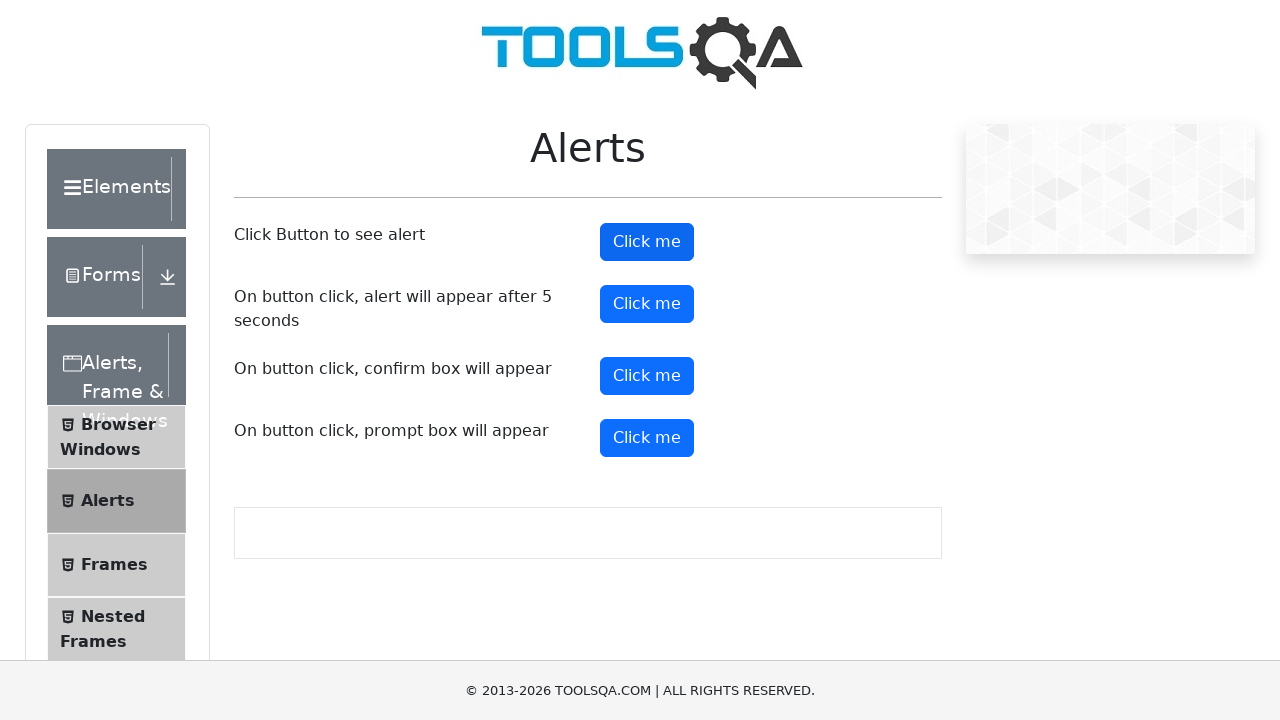

Waited 1 second for alert interaction to complete
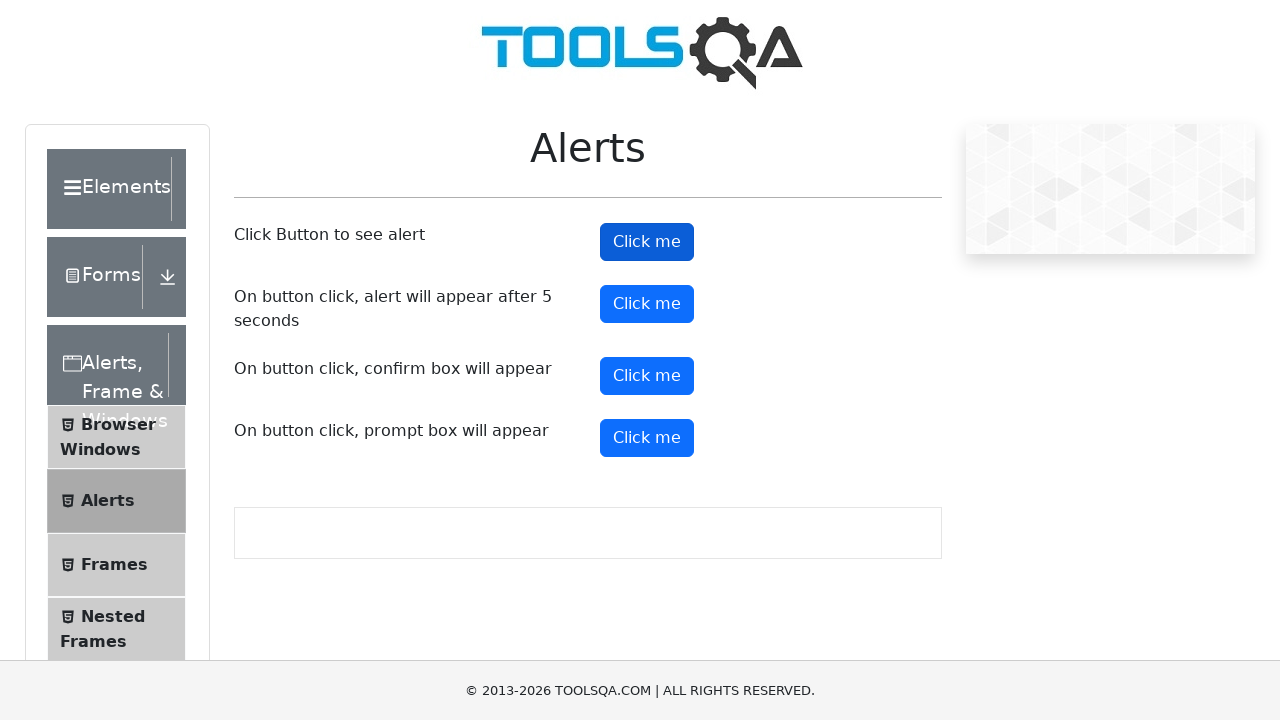

Clicked prompt button, entered 'Hello' text, and accepted prompt alert at (647, 438) on #promtButton
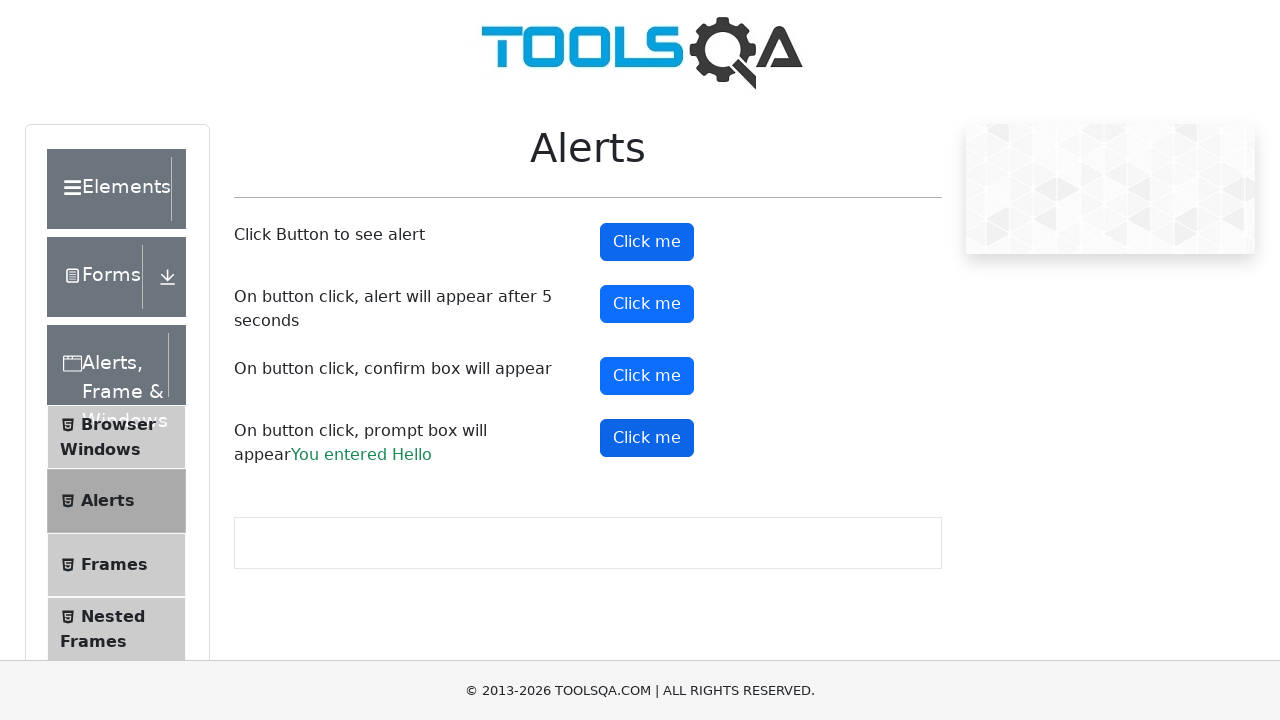

Waited 1 second for prompt interaction to complete
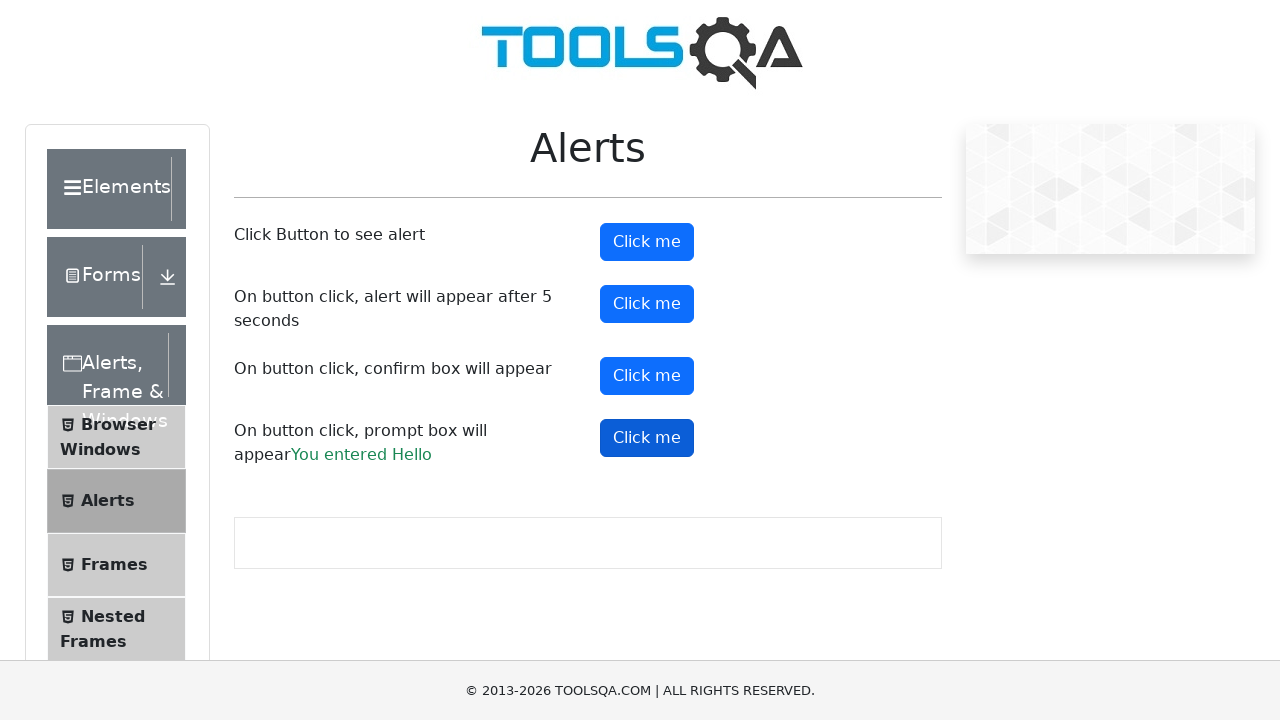

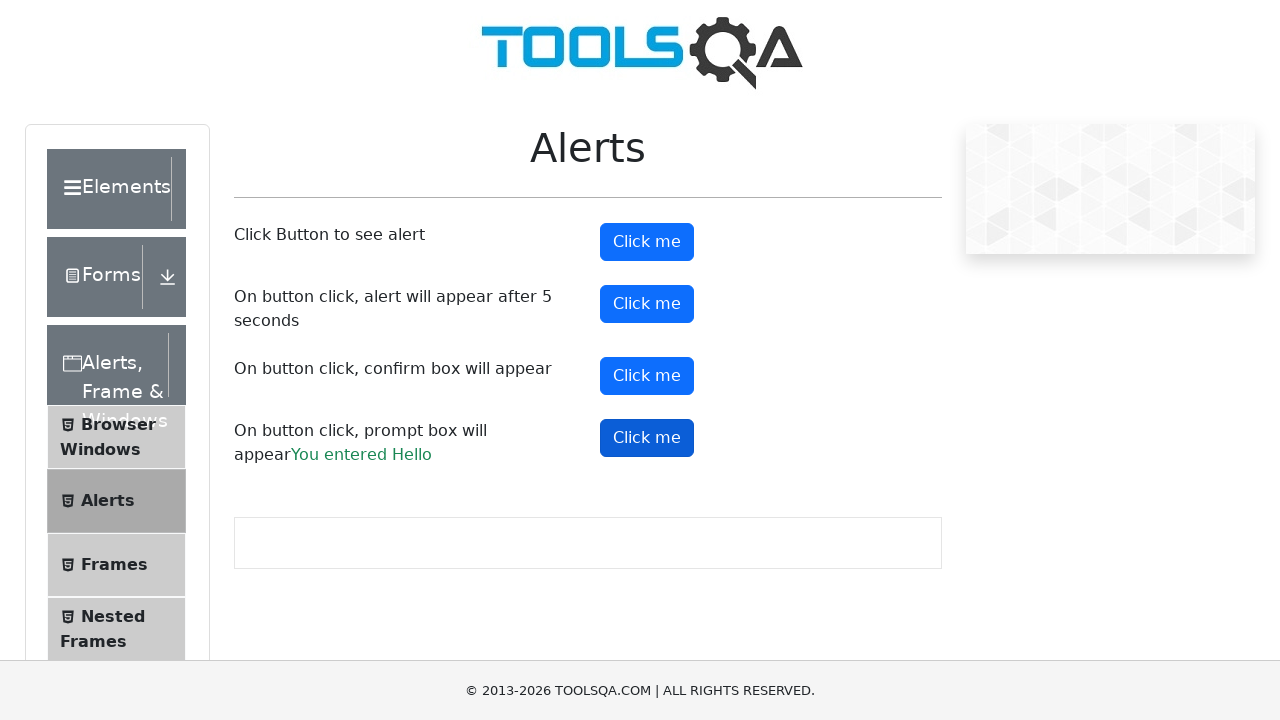